Tests hover functionality by moving the mouse over an avatar image and verifying that a caption with additional user information becomes visible.

Starting URL: http://the-internet.herokuapp.com/hovers

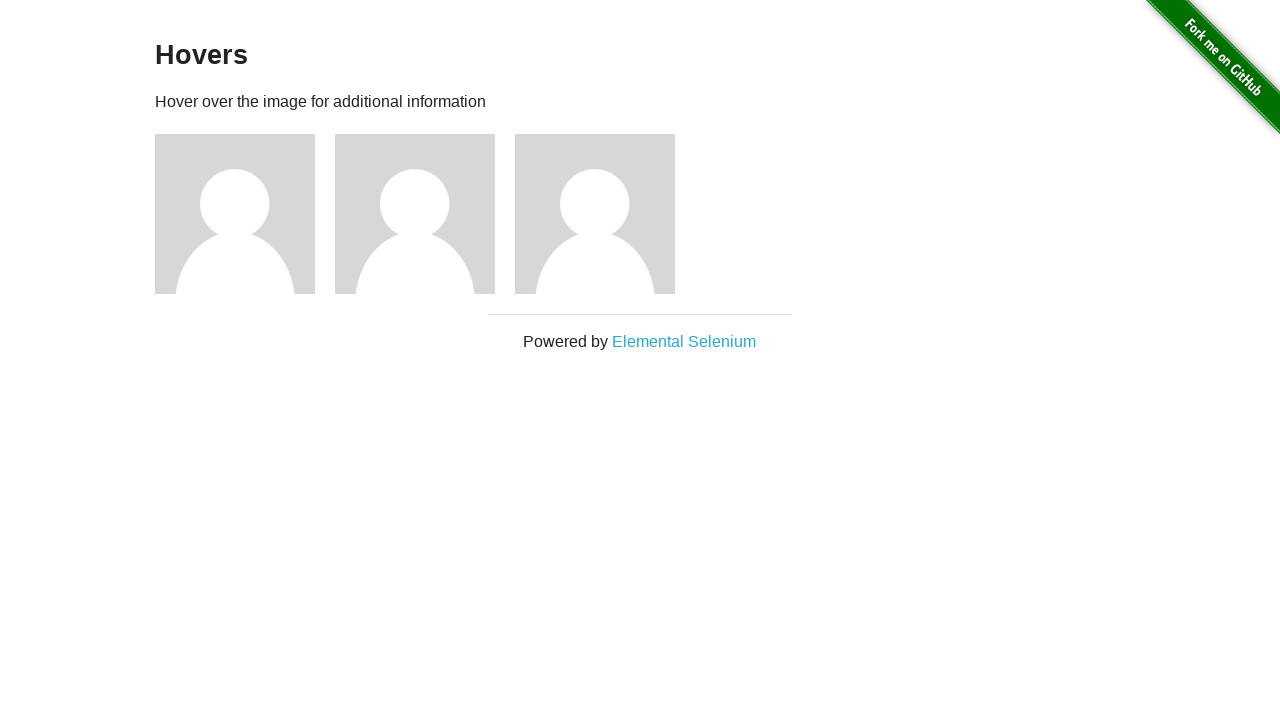

Located the first avatar figure element
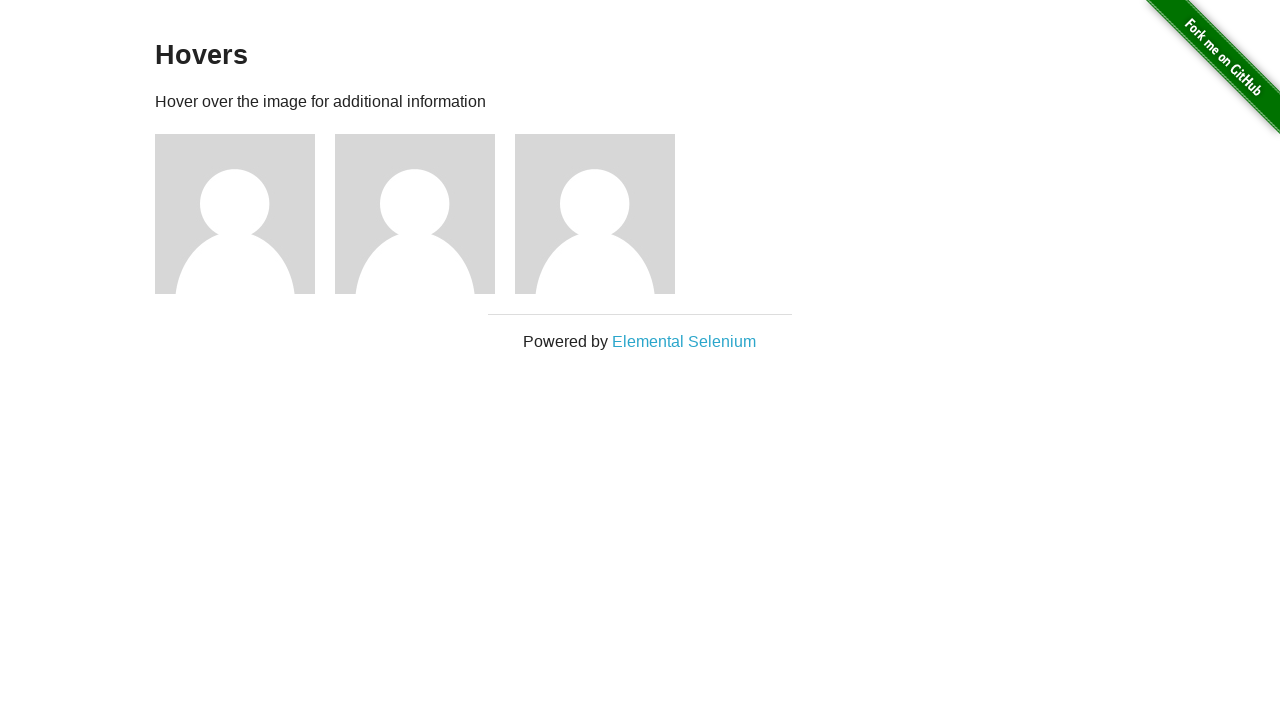

Hovered over the avatar to trigger caption display at (245, 214) on .figure >> nth=0
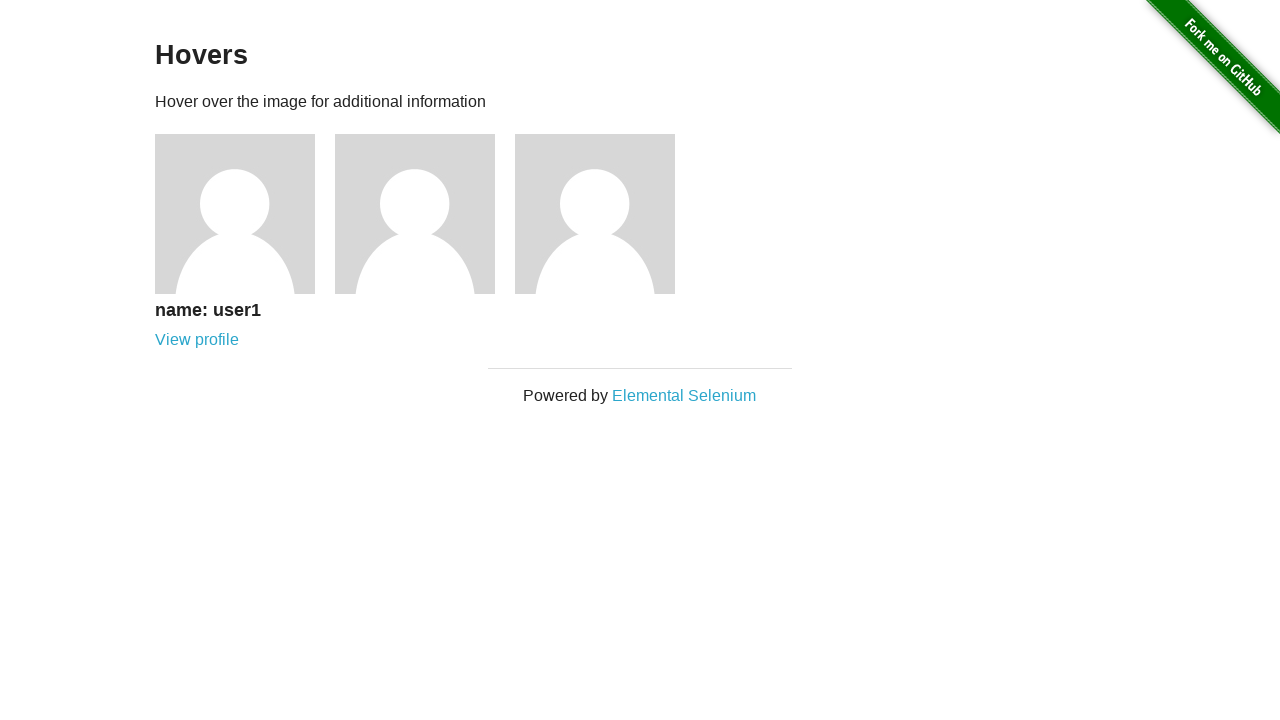

Located the caption element
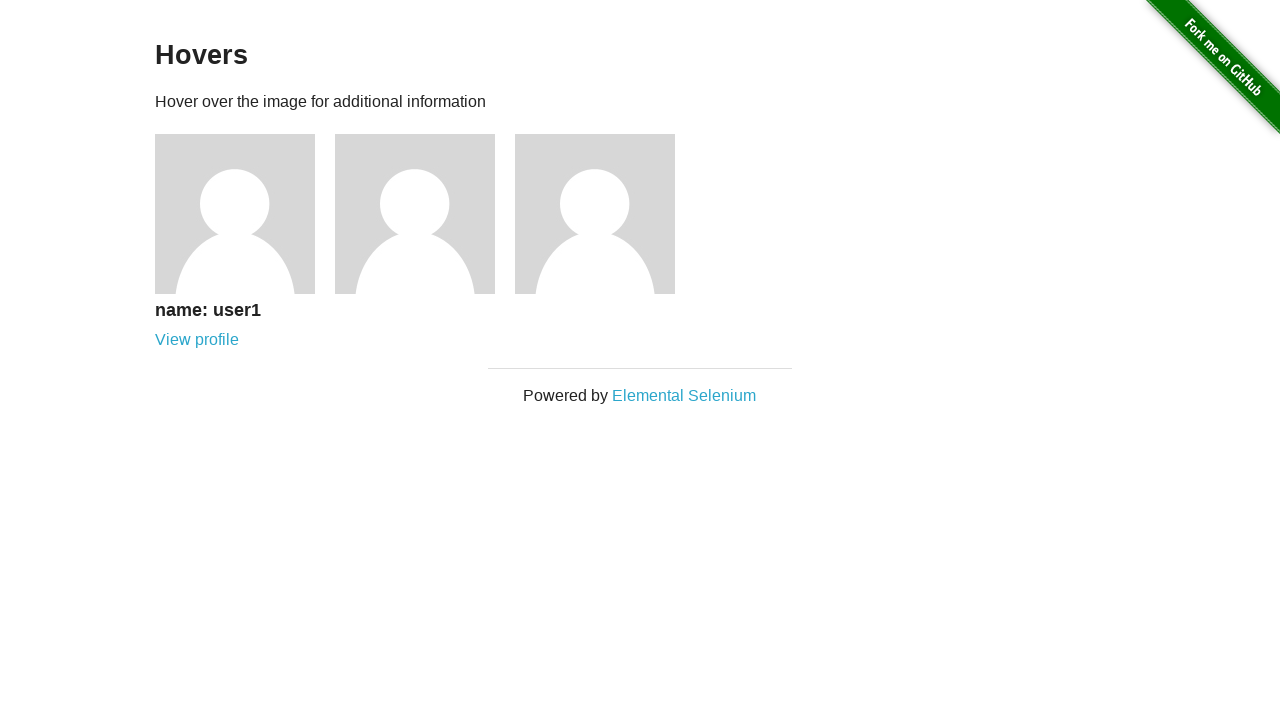

Verified that caption is visible on hover
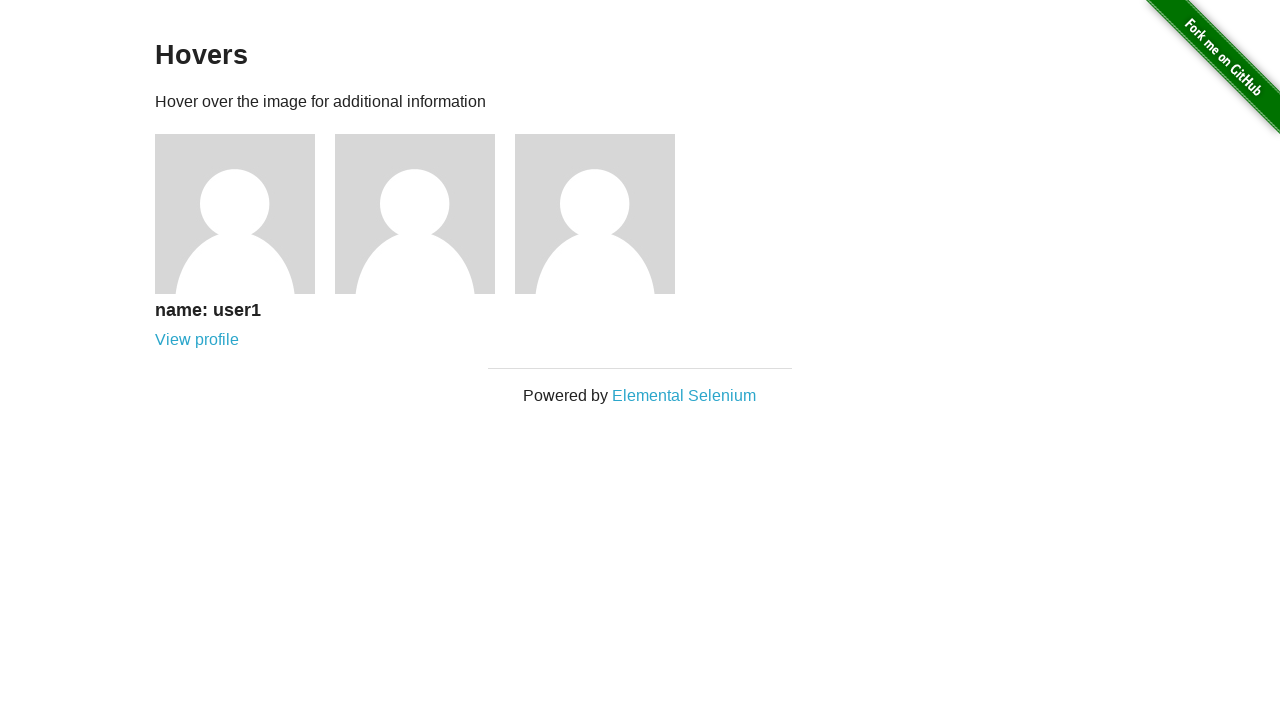

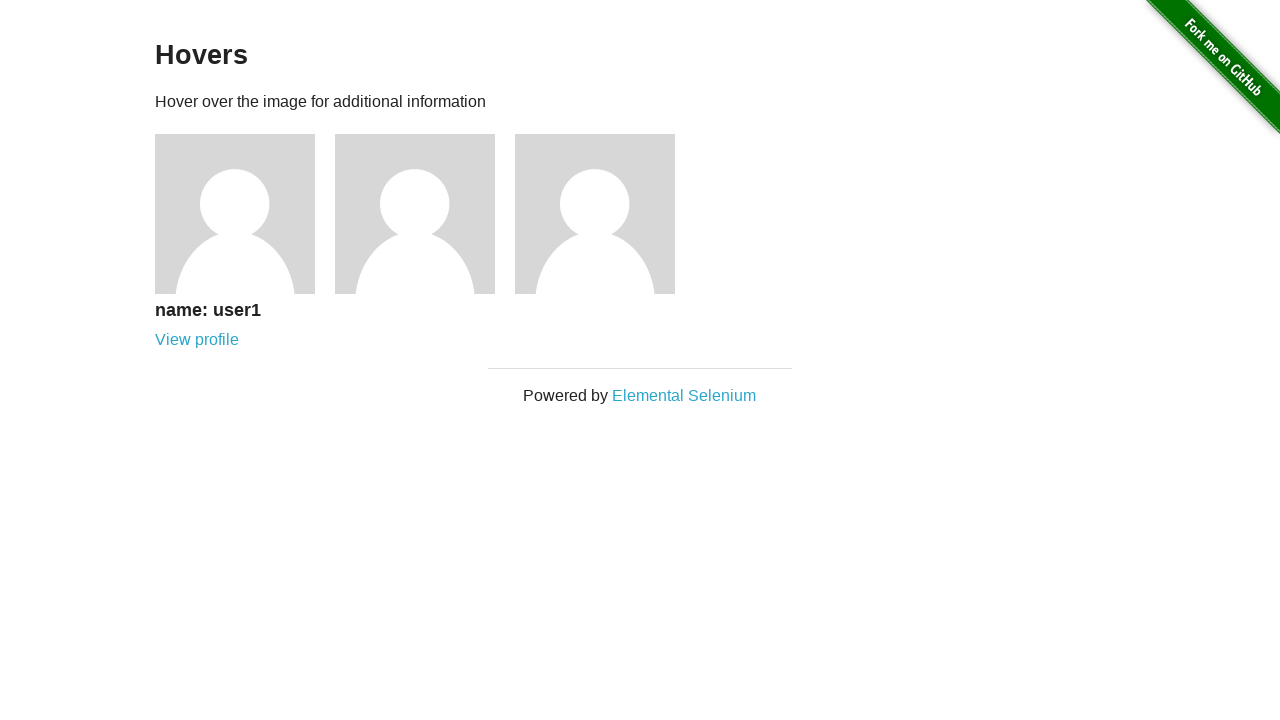